Tests form submission by filling in first name, last name, and email fields, then clicking the submit button

Starting URL: https://secure-retreat-92358.herokuapp.com/

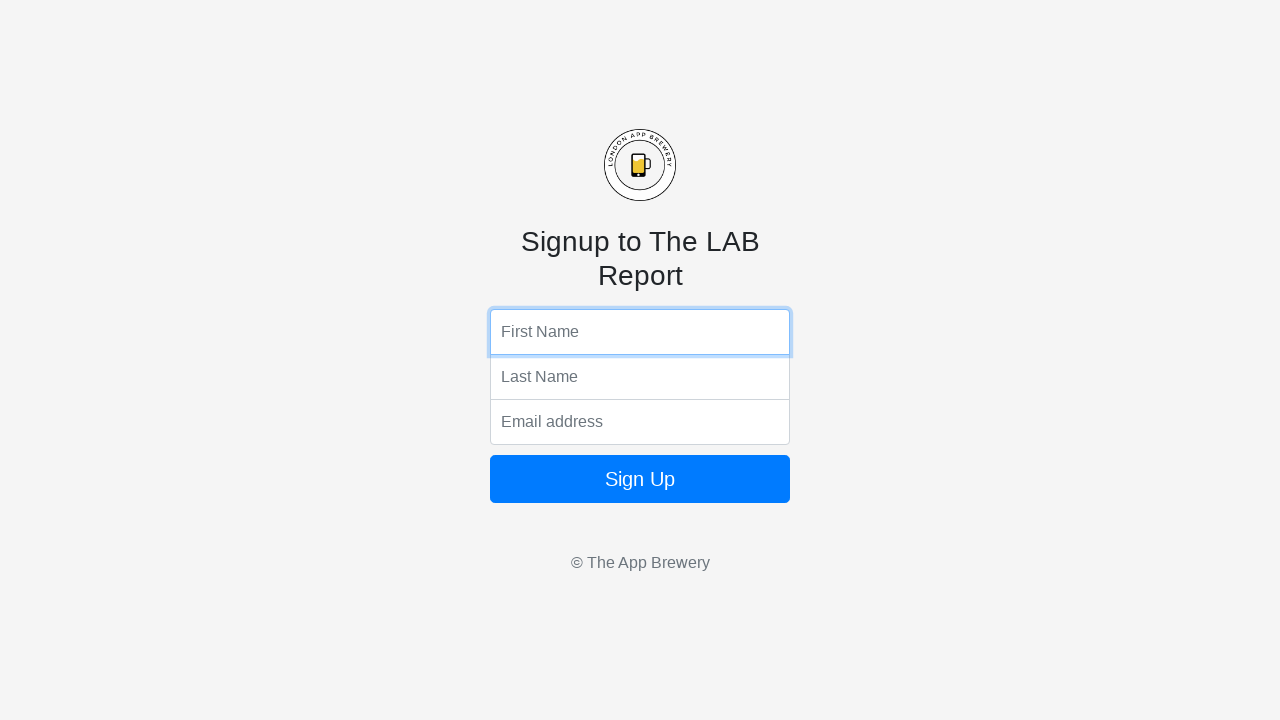

Filled first name field with 'John' on input[name='fName']
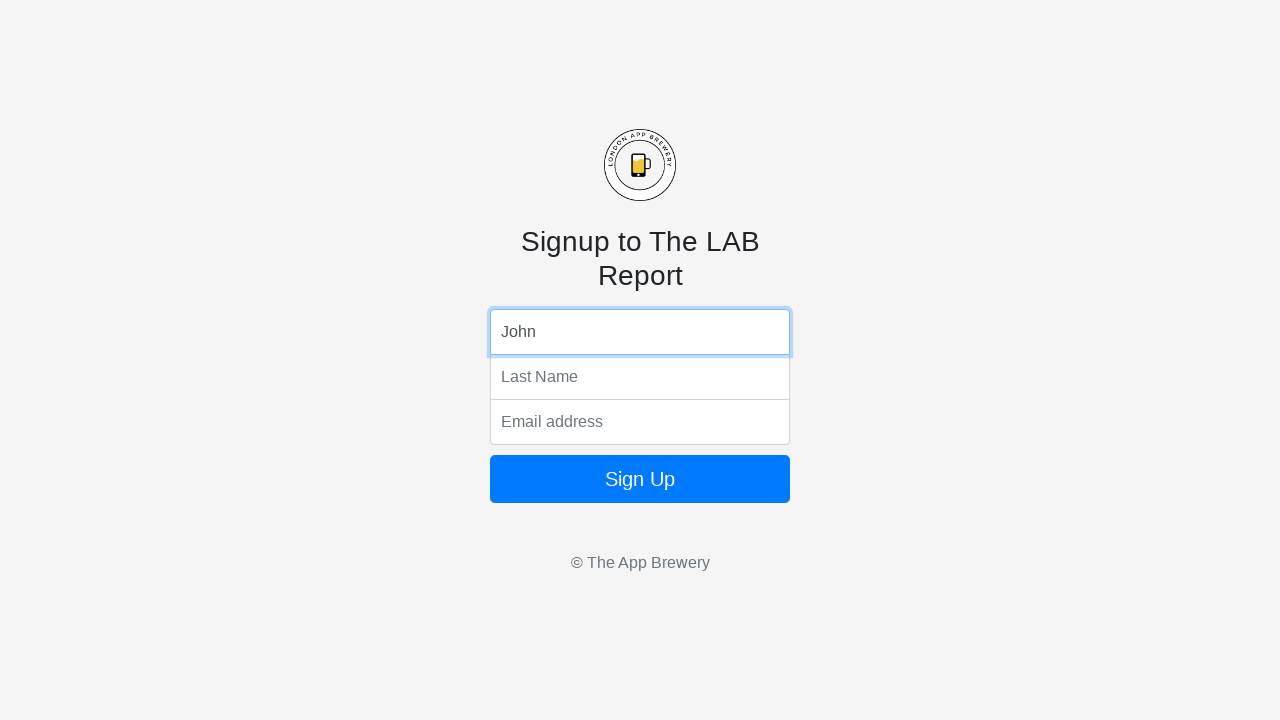

Filled last name field with 'Smith' on input[name='lName']
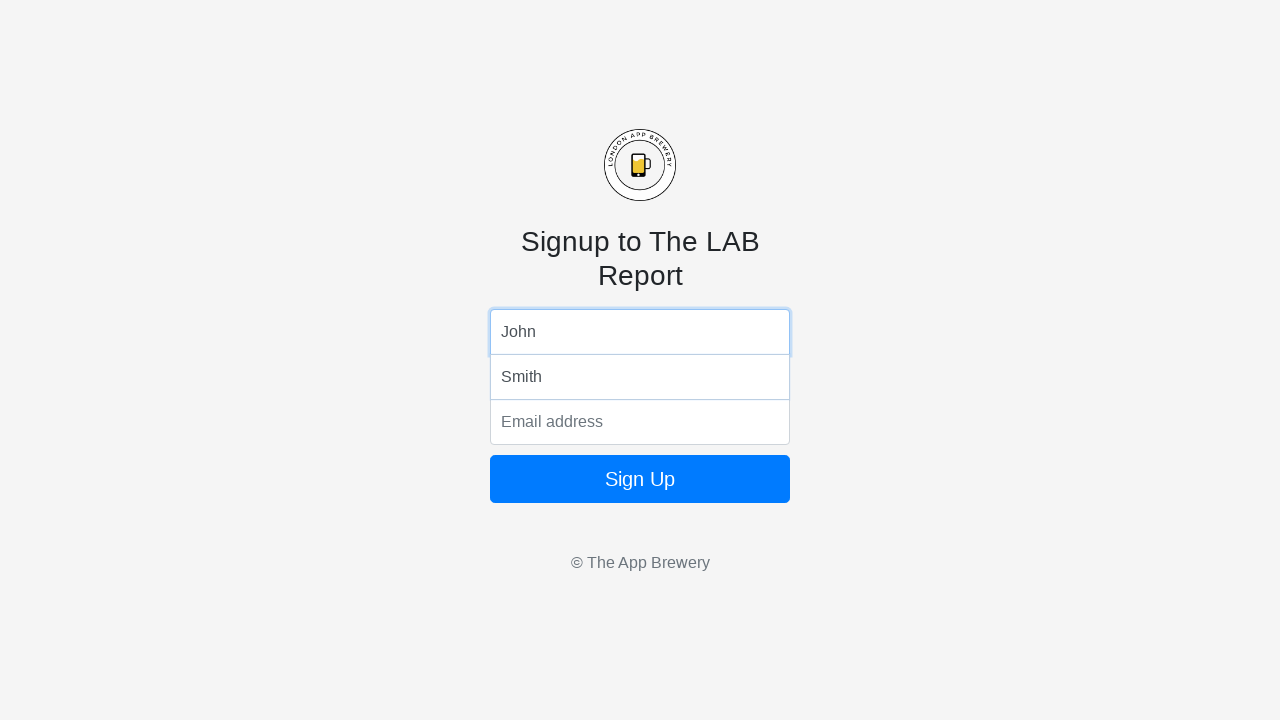

Filled email field with 'john.smith@example.com' on input[name='email']
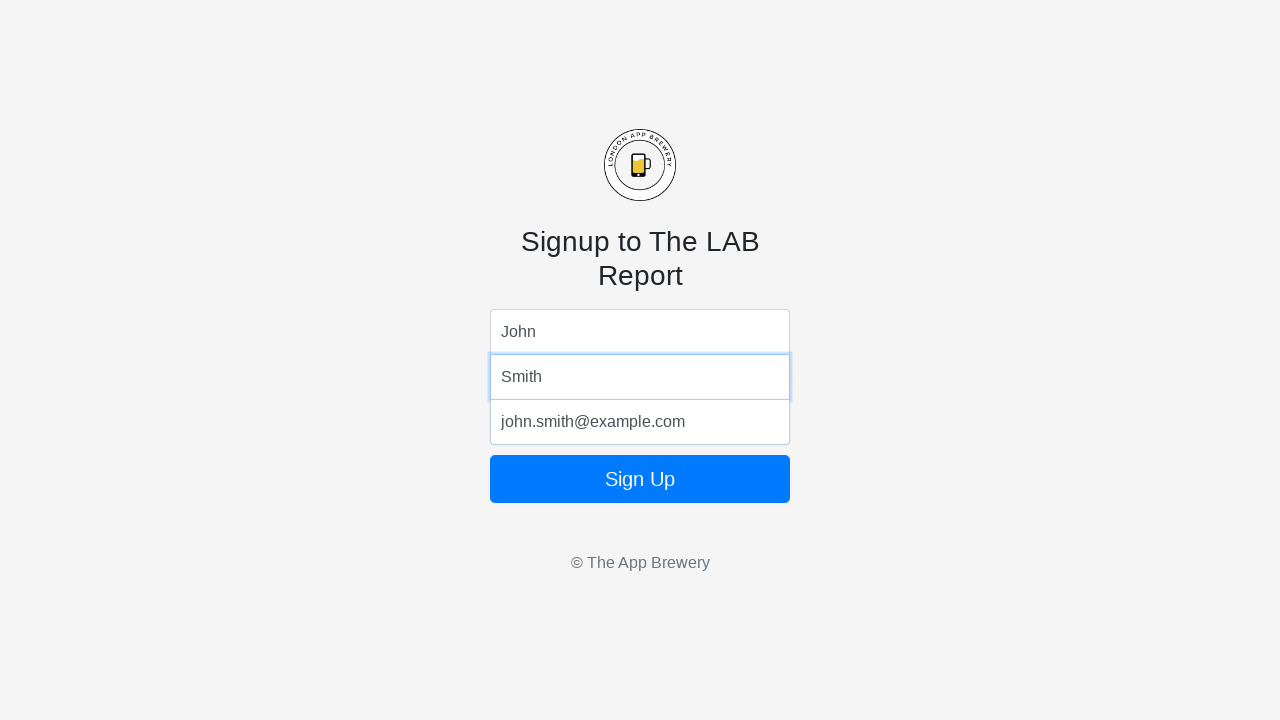

Clicked submit button to submit the signup form at (640, 479) on button
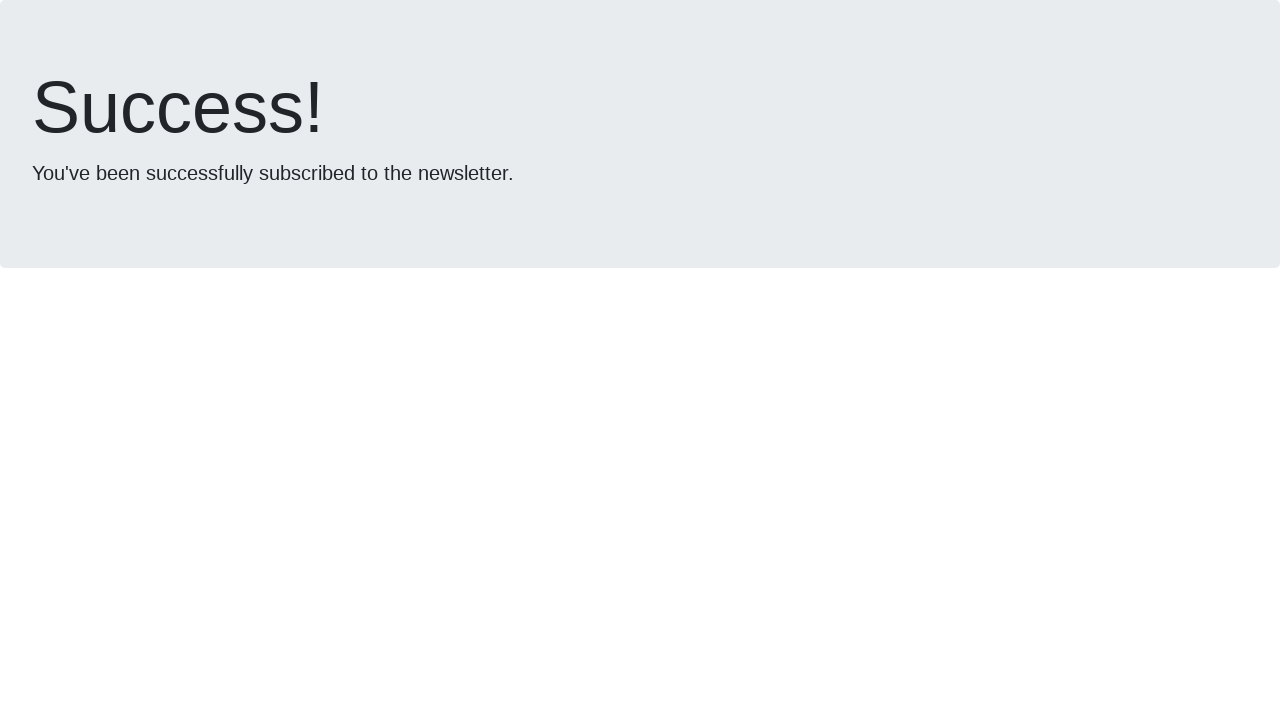

Form submission completed and page loaded
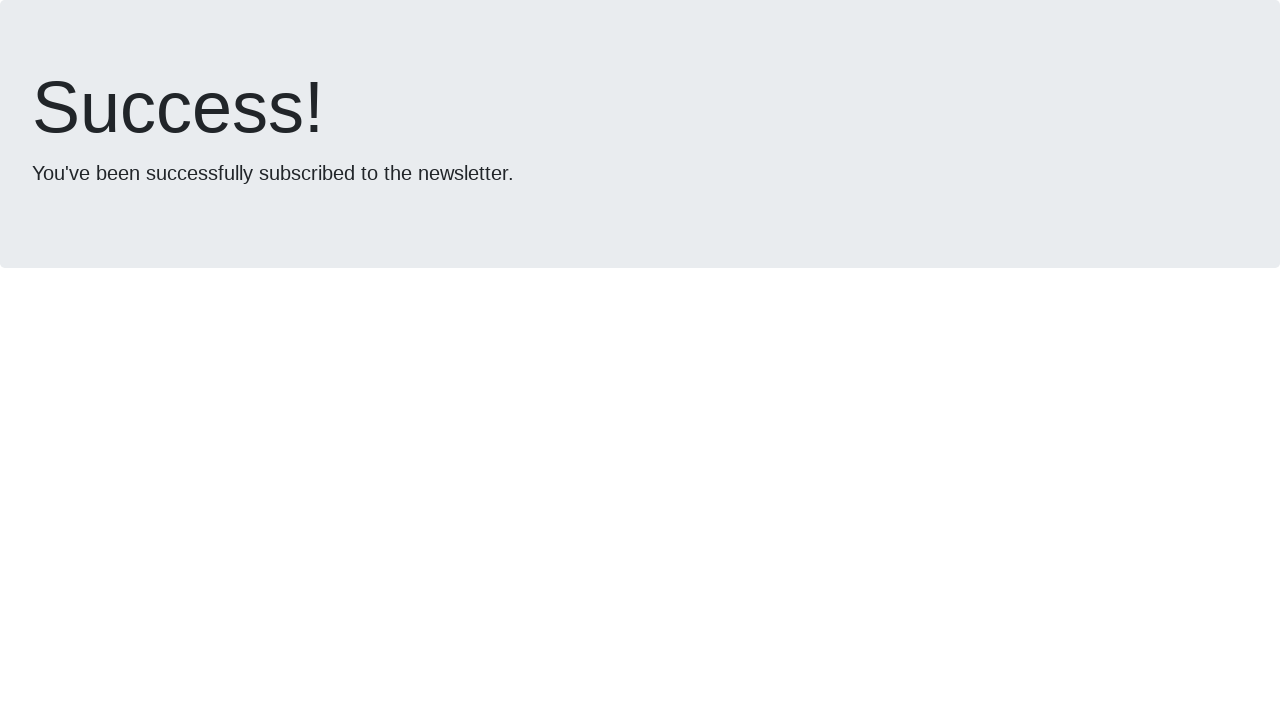

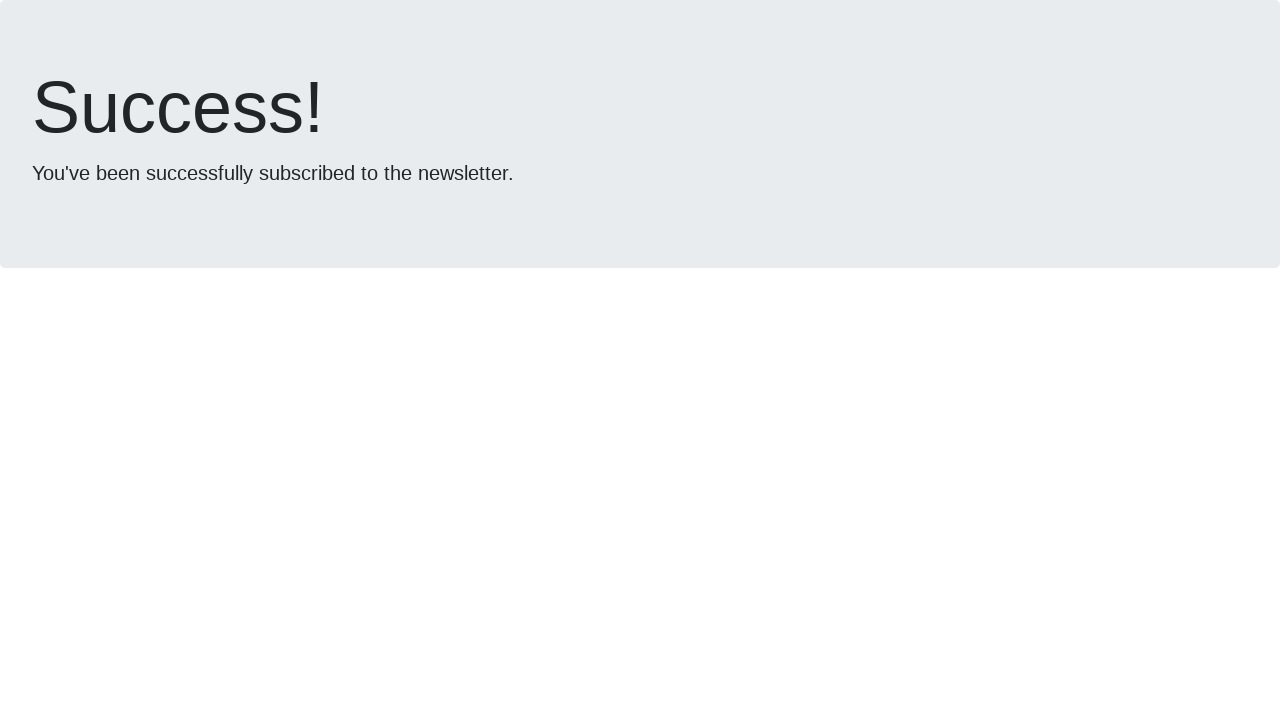